Navigates to the omayo blogspot test page and verifies it loads successfully by waiting for the page content.

Starting URL: https://omayo.blogspot.com/

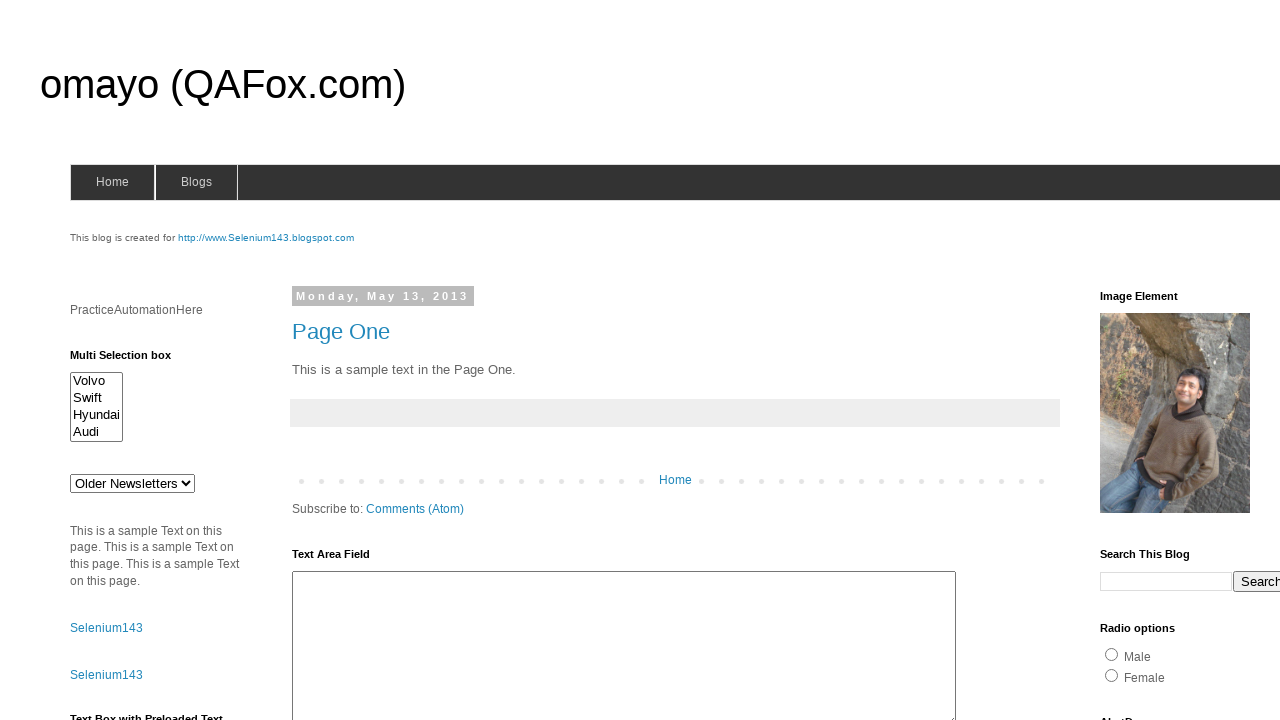

Navigated to omayo blogspot test page
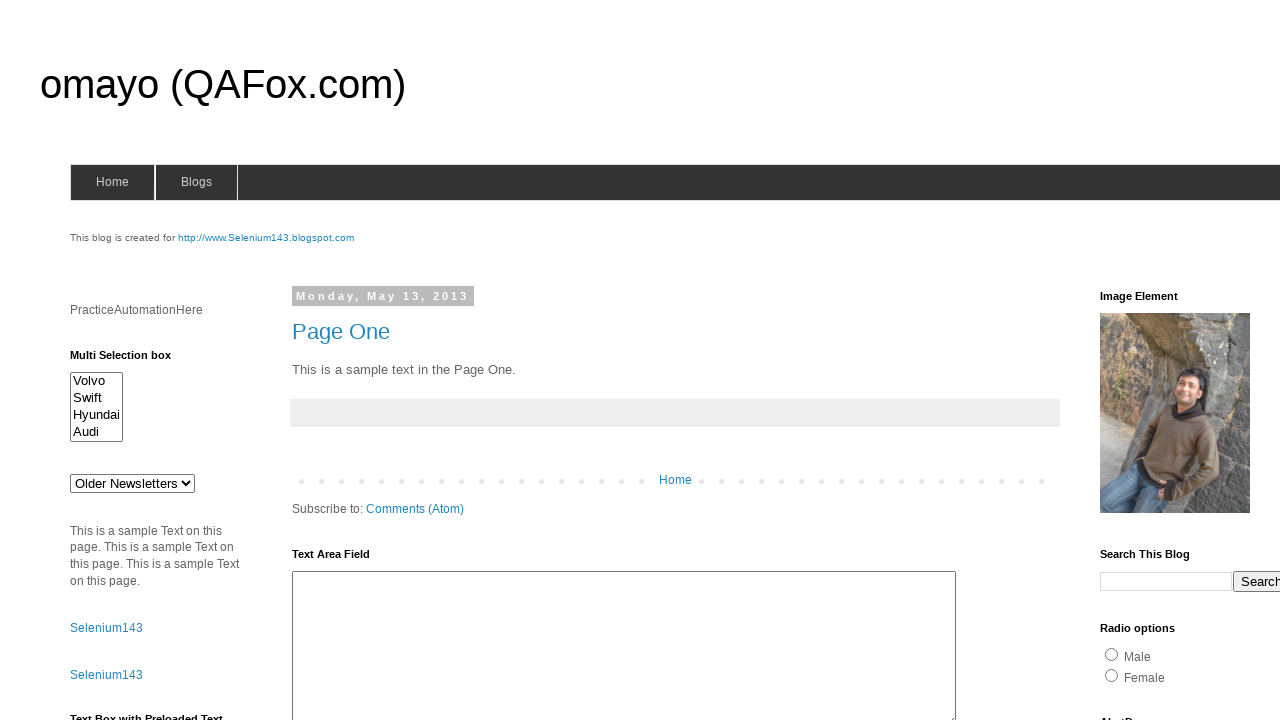

Page DOM content loaded successfully
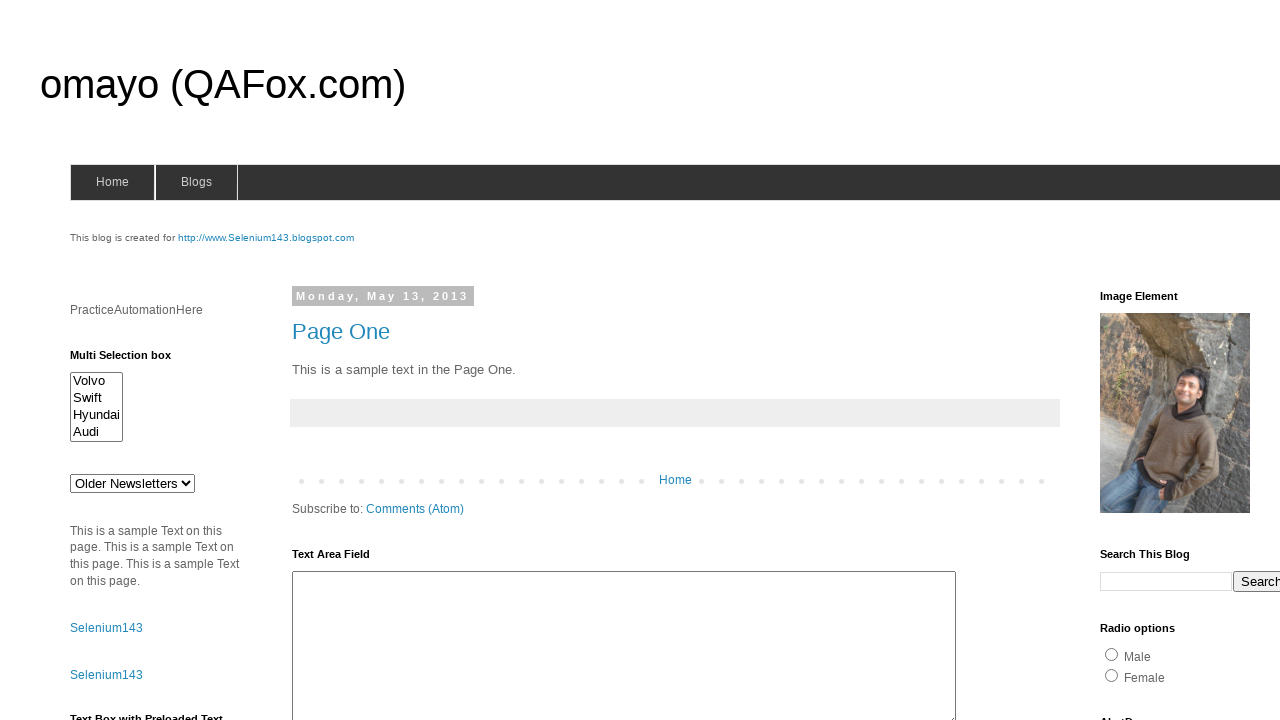

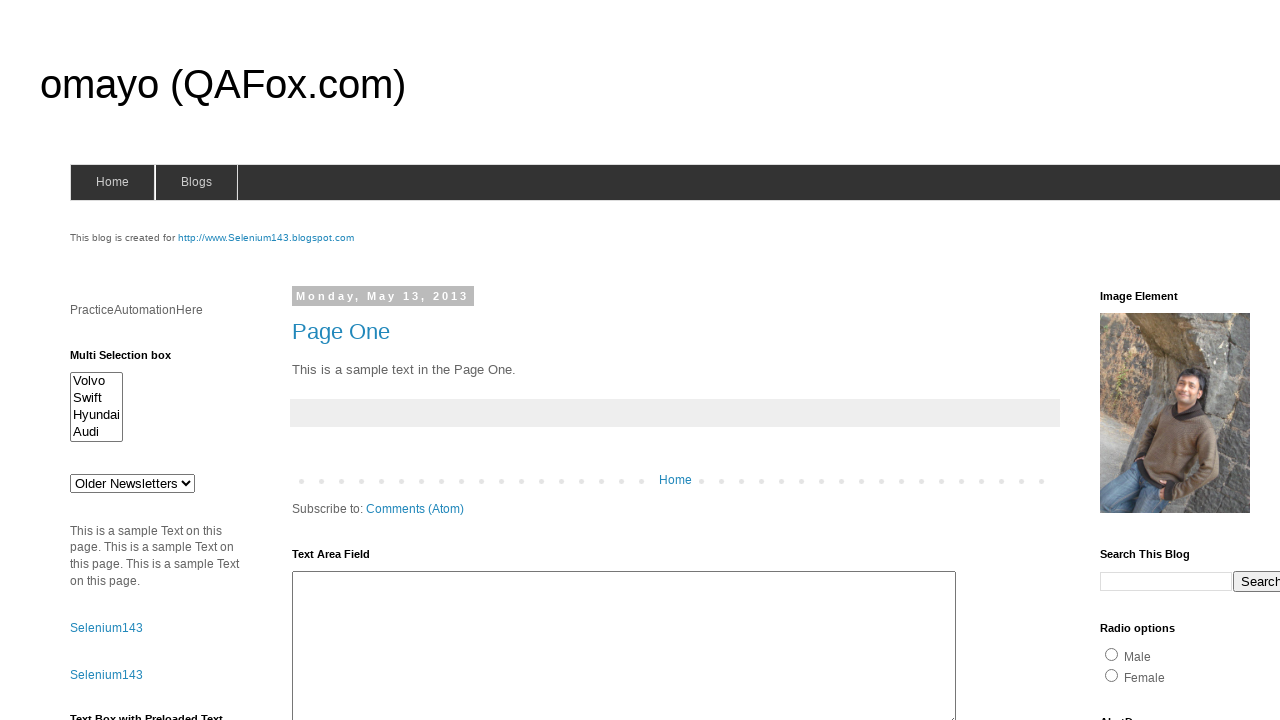